Tests the Playwright documentation homepage by verifying the page title contains "Playwright", checking the "Get started" link has the correct href attribute, clicking it, and verifying navigation to the intro page.

Starting URL: https://playwright.dev/

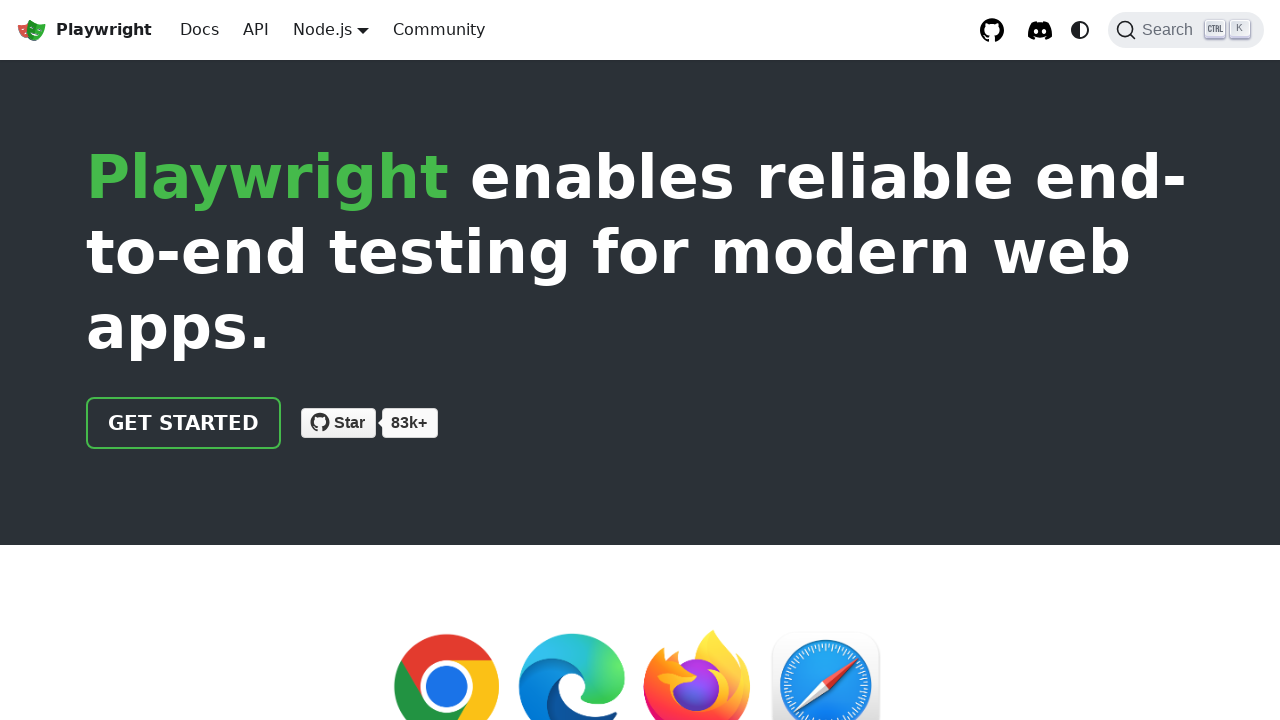

Verified page title contains 'Playwright'
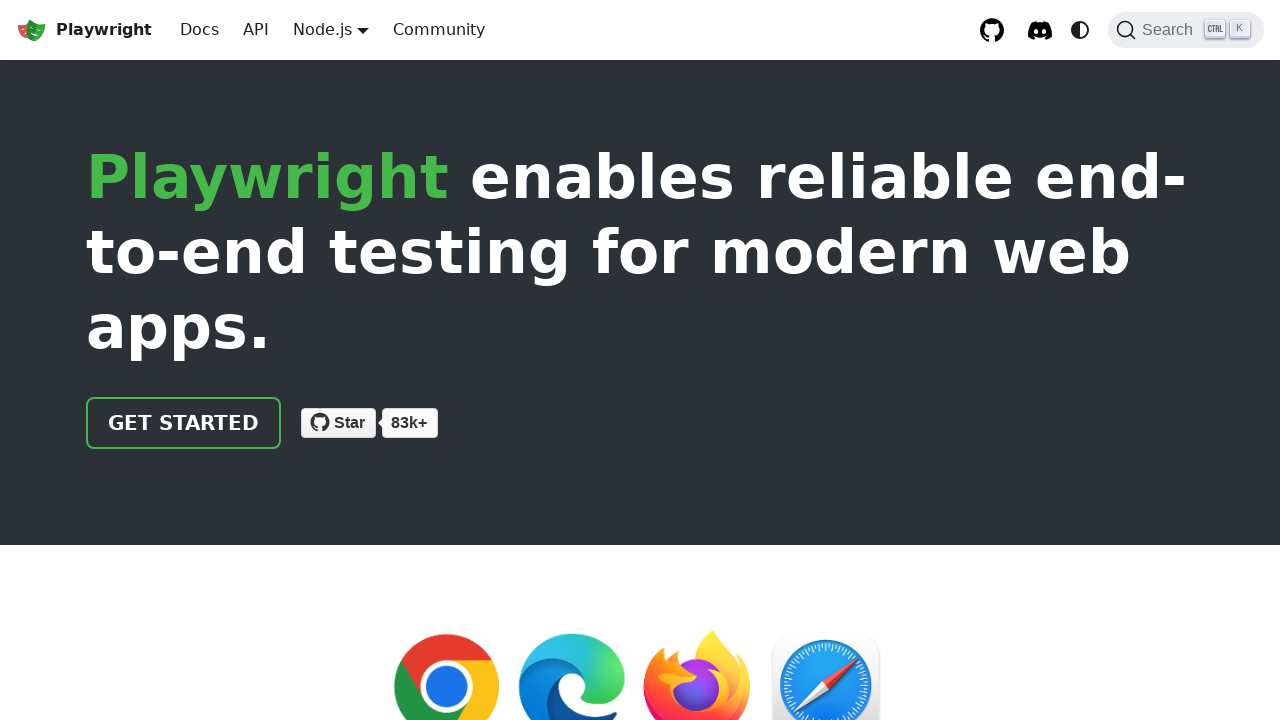

Located the 'Get started' link
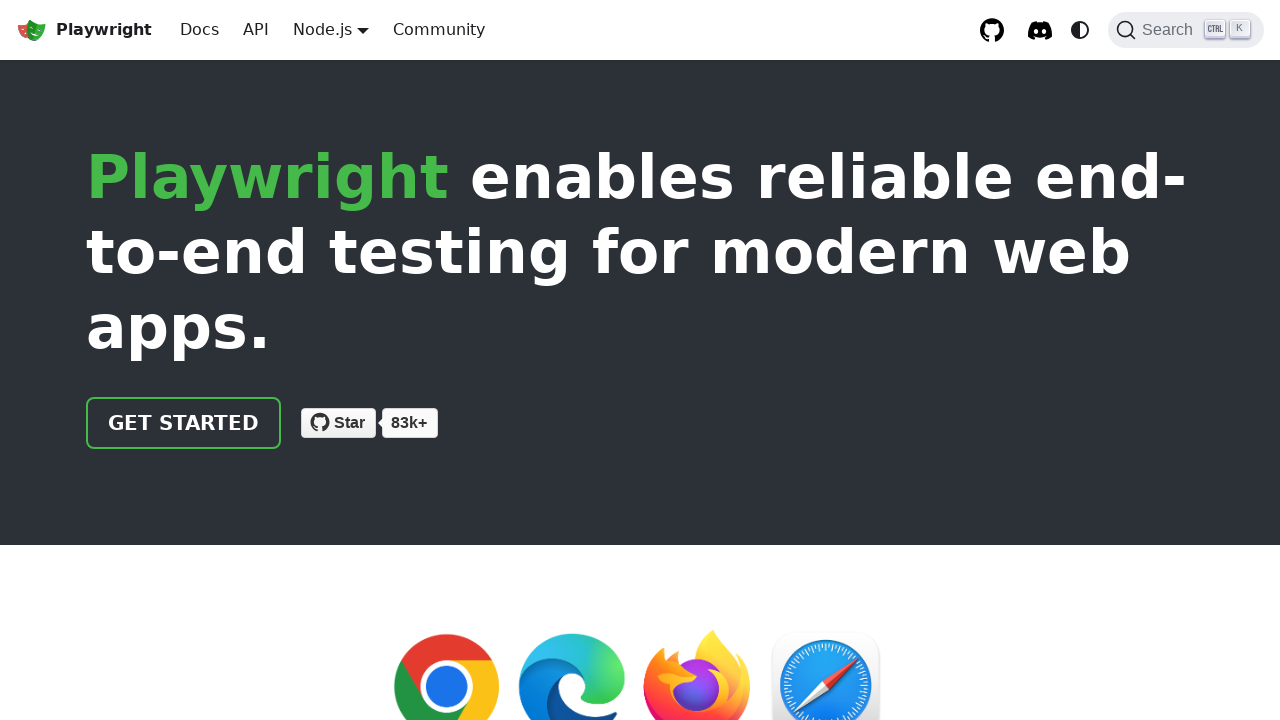

Verified 'Get started' link has correct href attribute '/docs/intro'
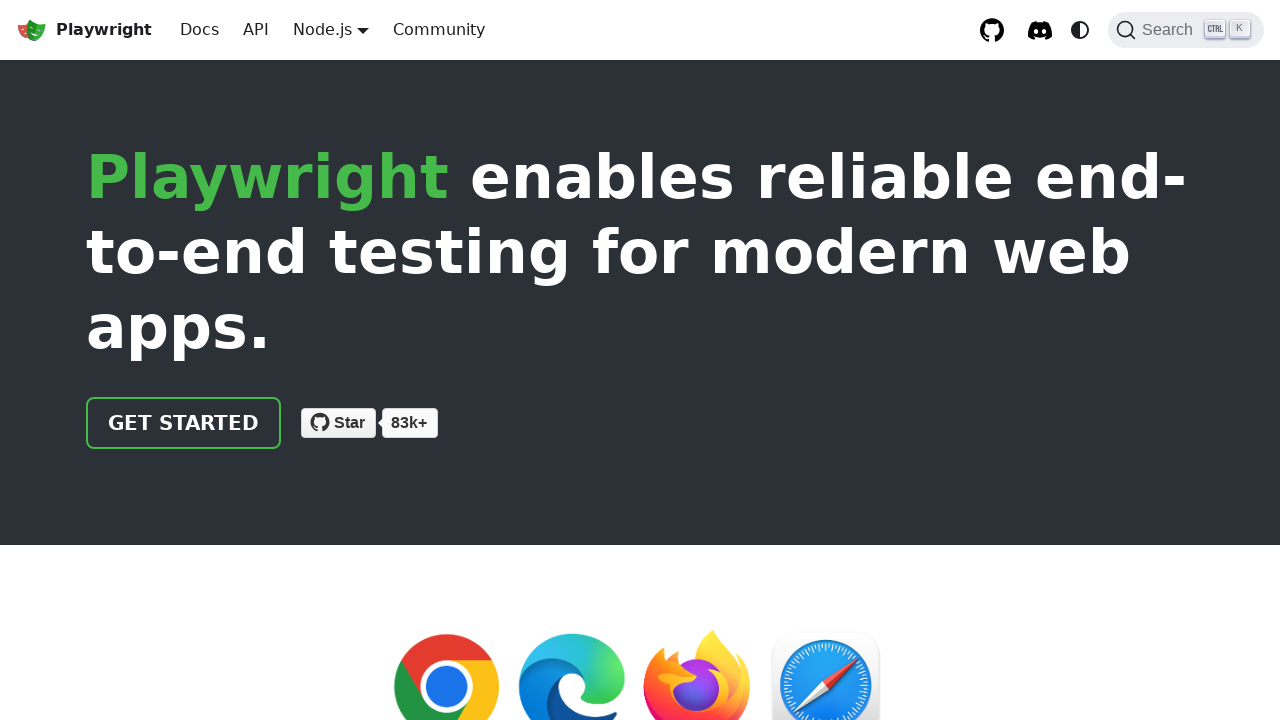

Clicked the 'Get started' link at (184, 423) on internal:role=link[name="Get started"i]
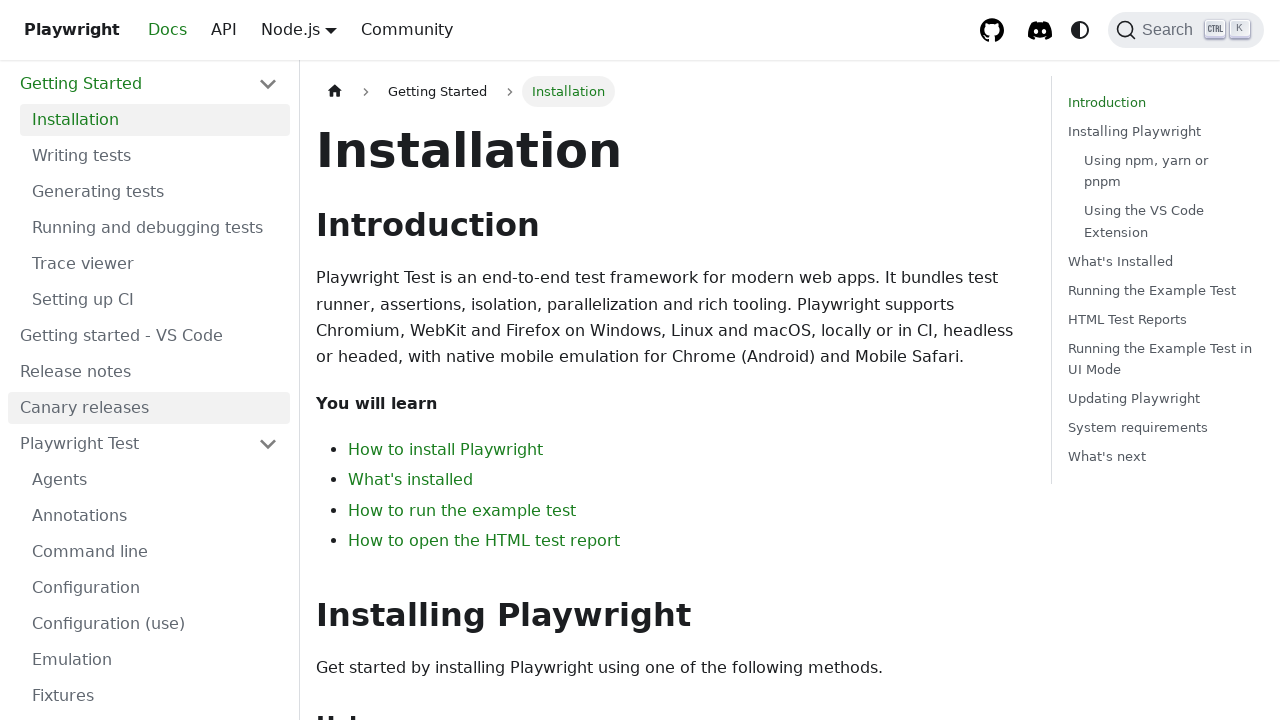

Navigated to intro page and verified URL contains 'intro'
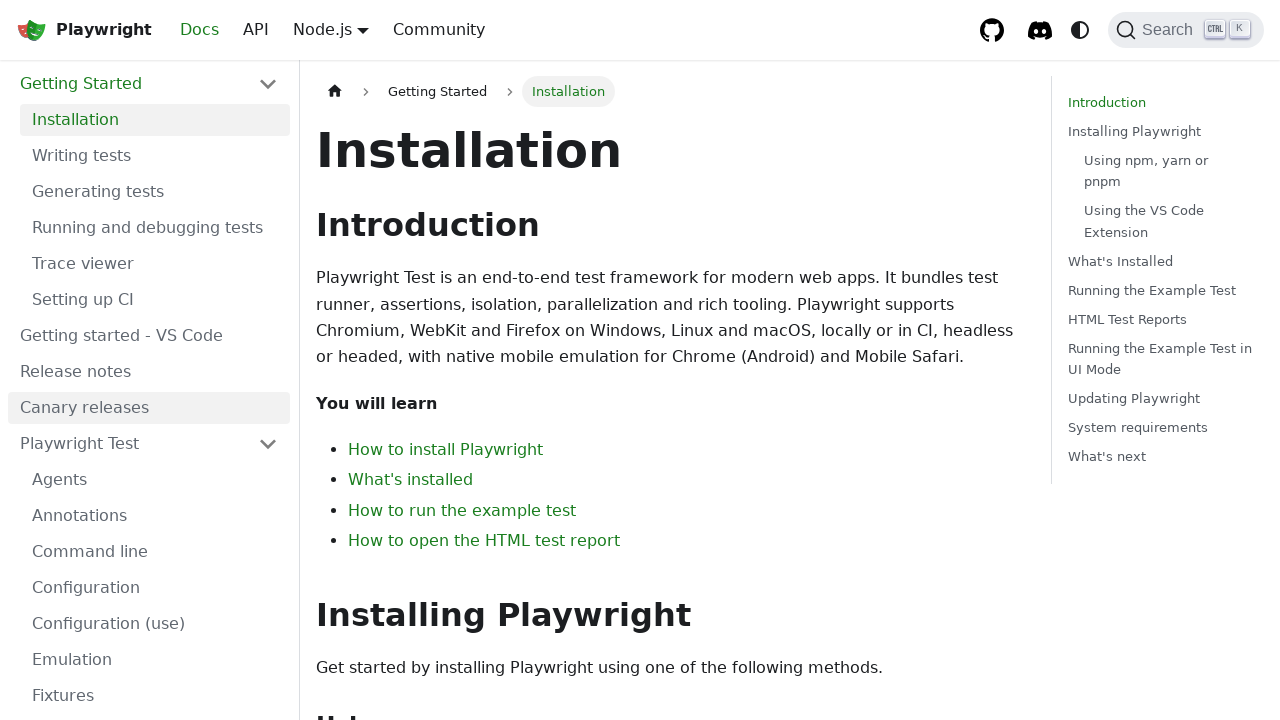

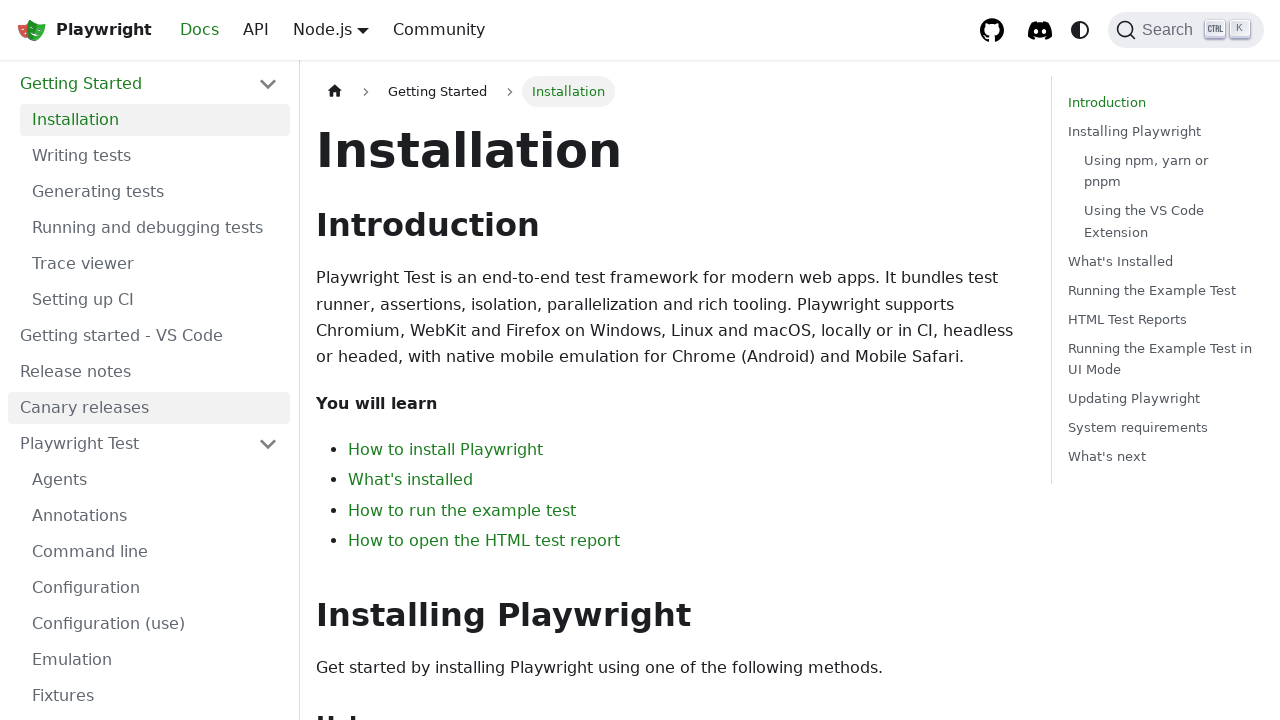